Tests CNPJ generator functionality by clicking the generate button and verifying the generated CNPJ matches the expected format pattern

Starting URL: https://toolshub.com.br/gerador-cnpj-filial

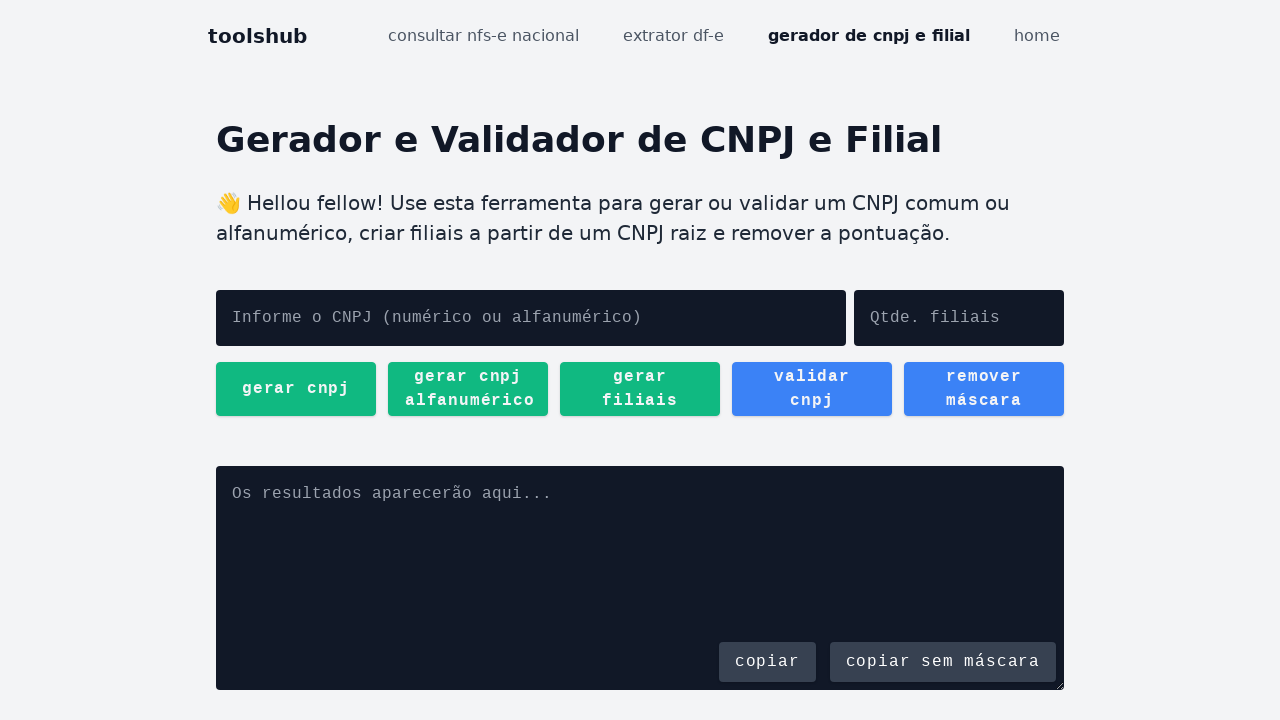

Clicked the generate CNPJ button at (296, 389) on xpath=//button[contains(text(),'gerar cnpj')]
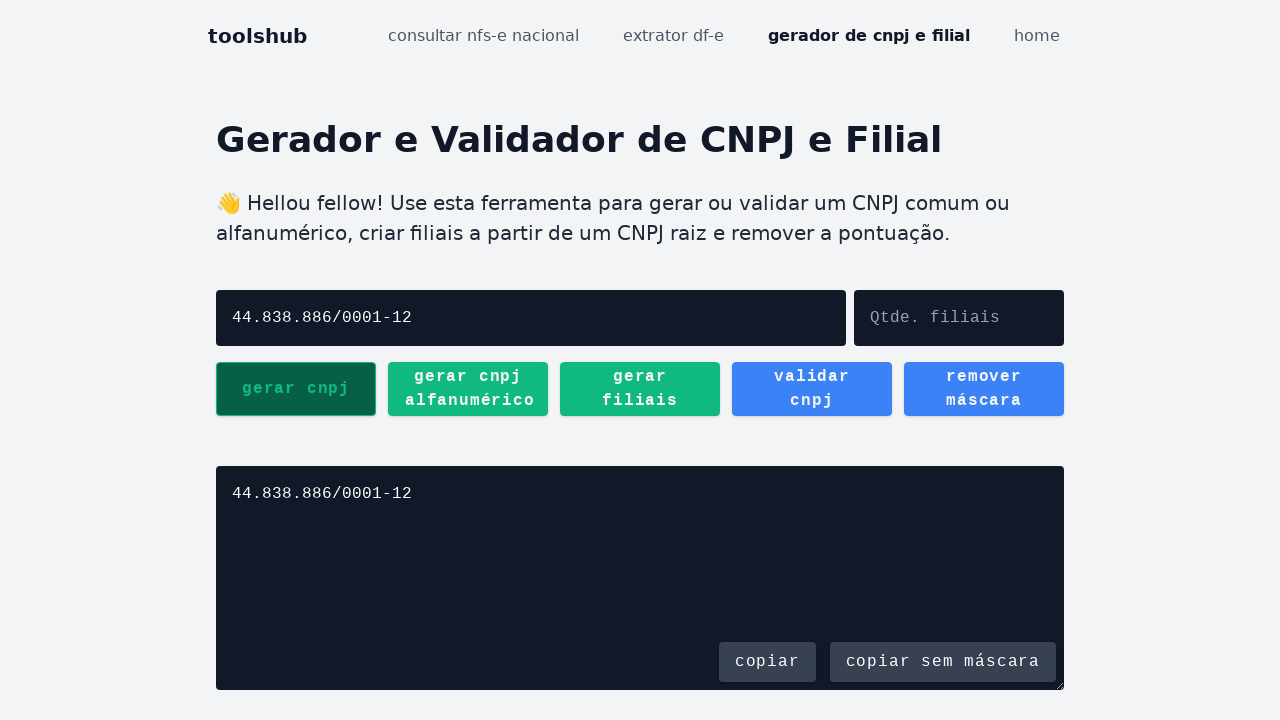

Waited for CNPJ input field to be available
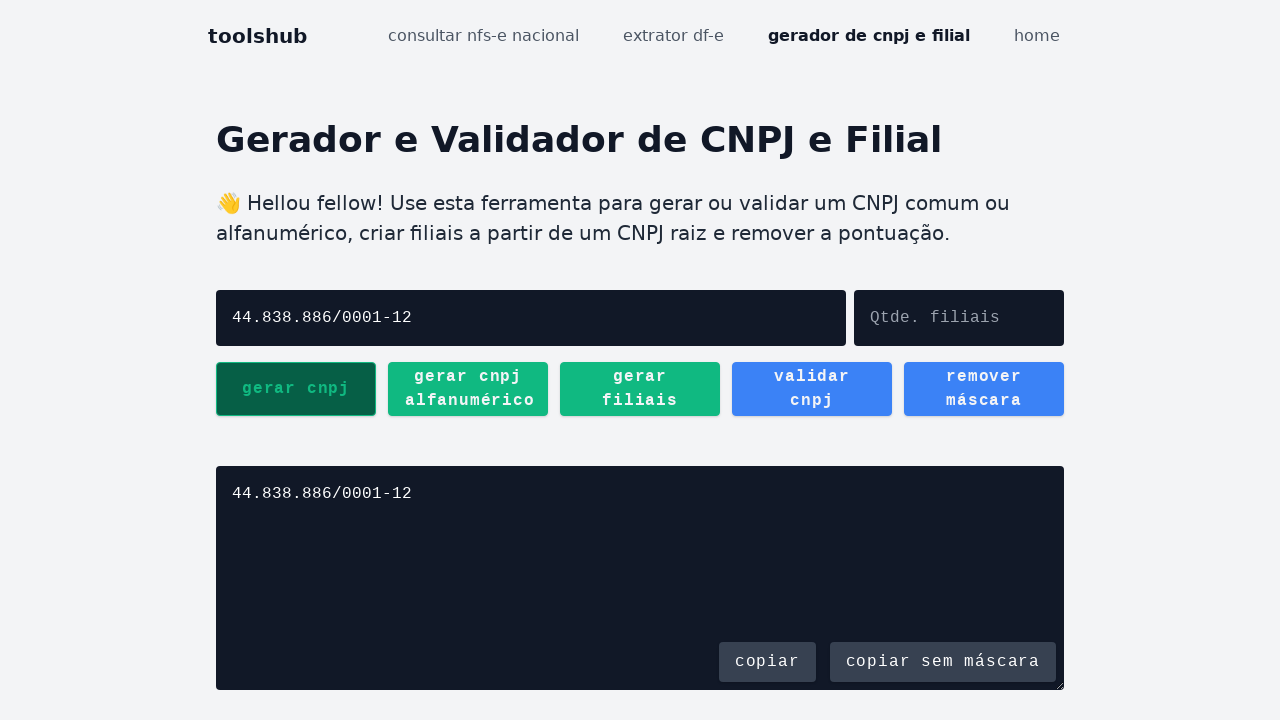

Retrieved generated CNPJ value: 44.838.886/0001-12
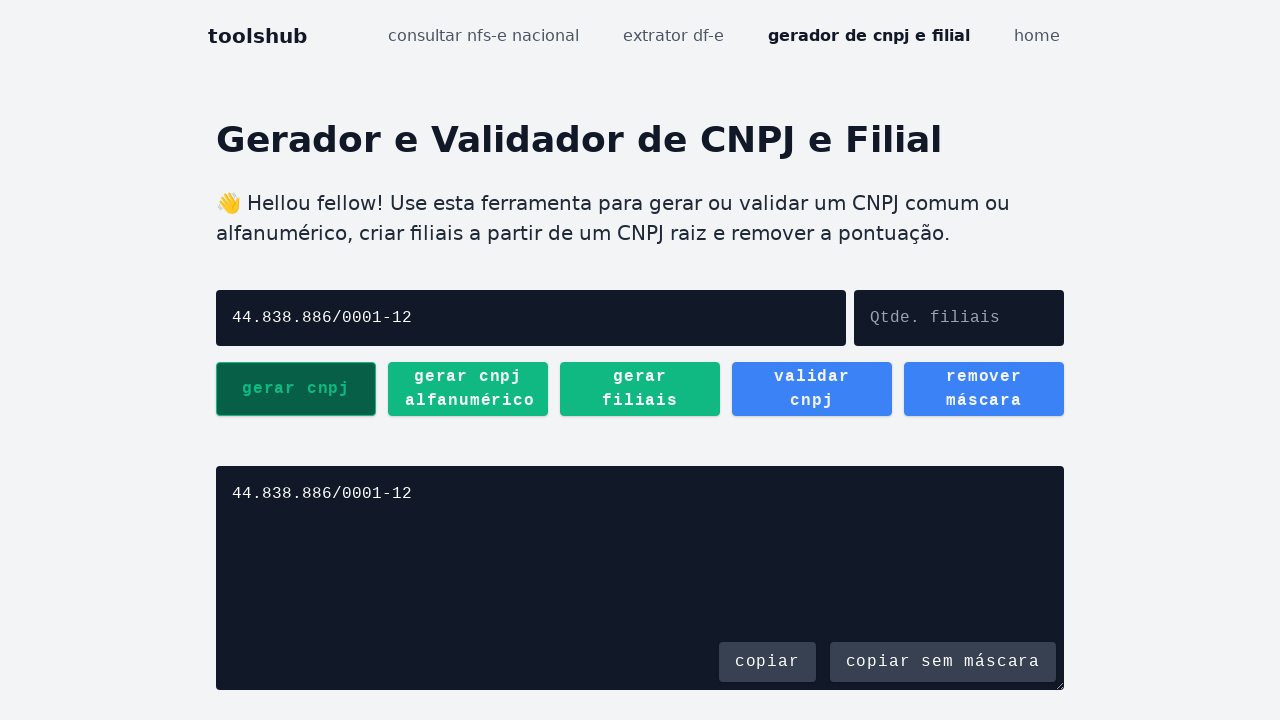

Verified CNPJ matches expected format (XX.XXX.XXX/0001-XX)
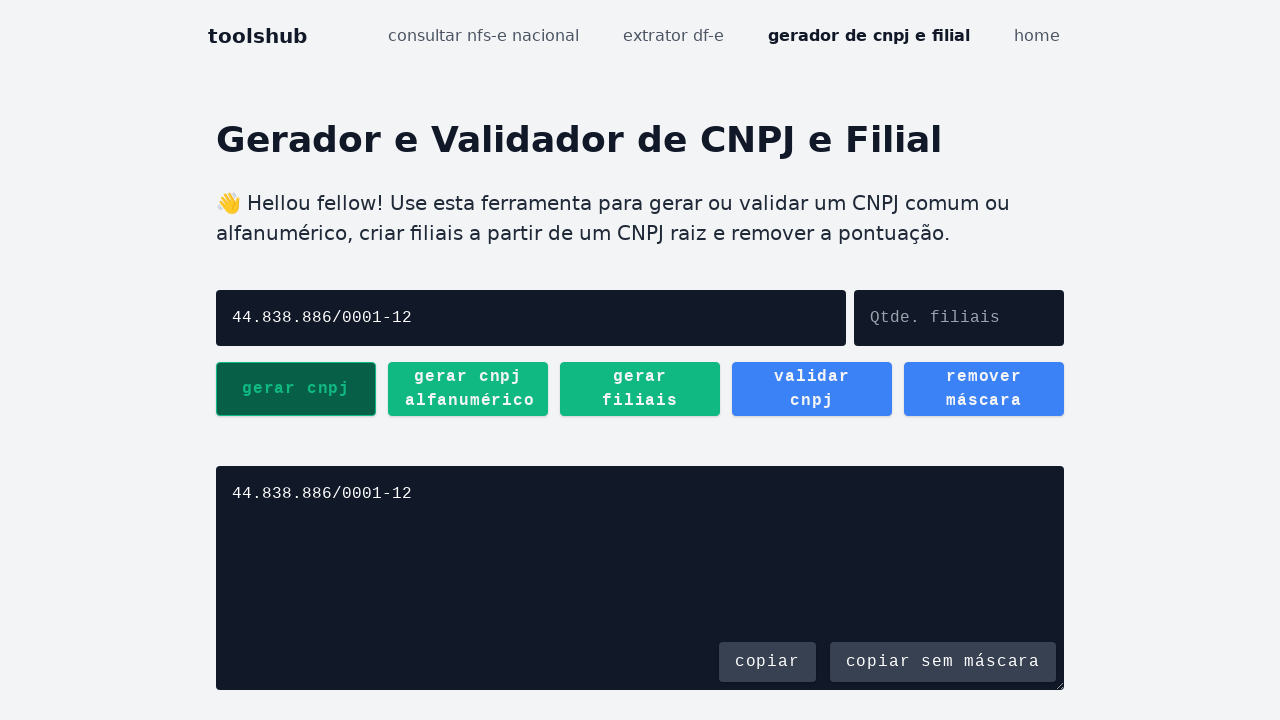

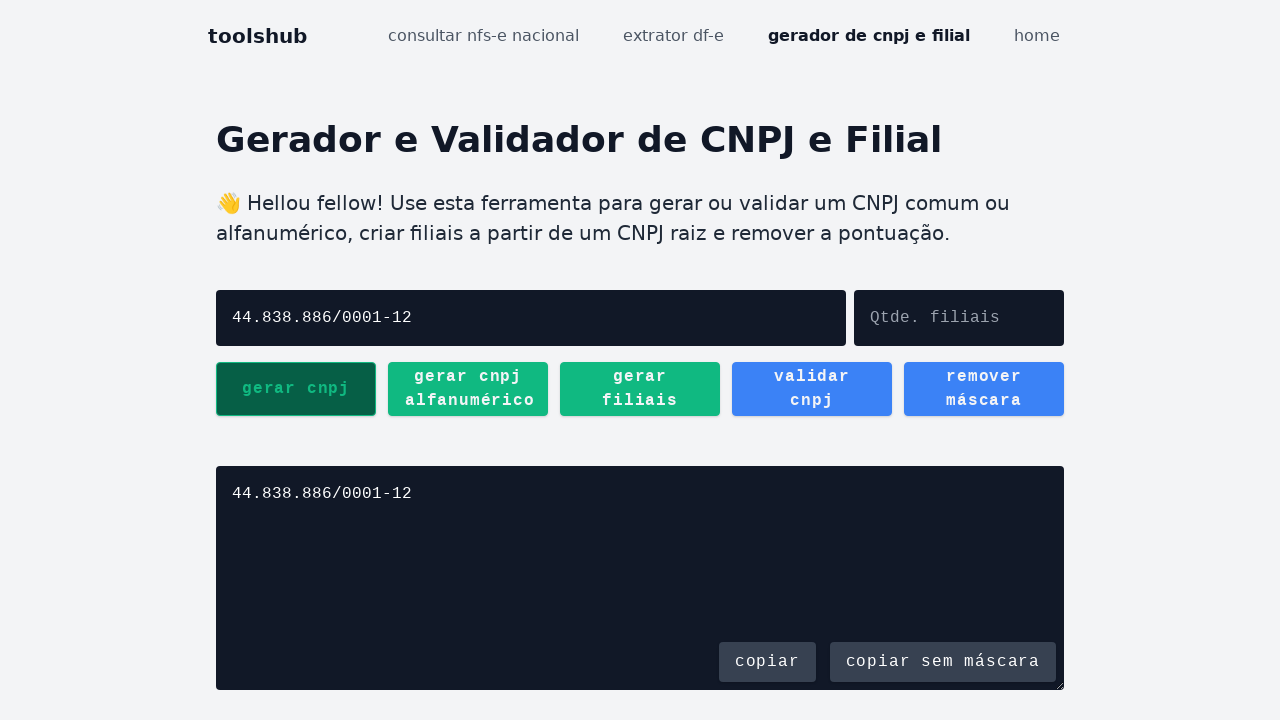